Tests dynamic loading functionality by clicking a start button and waiting for hidden content to become visible

Starting URL: https://the-internet.herokuapp.com/dynamic_loading/1

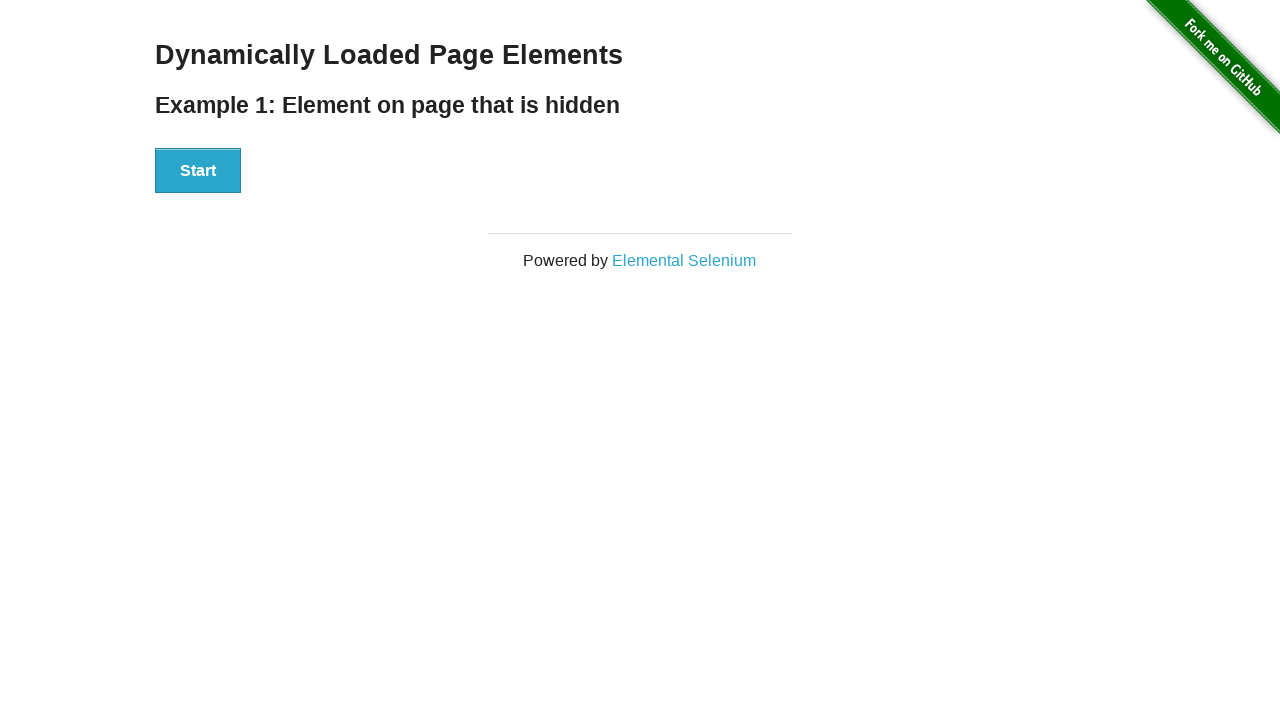

Clicked start button to initiate dynamic loading at (198, 171) on [id='start'] button
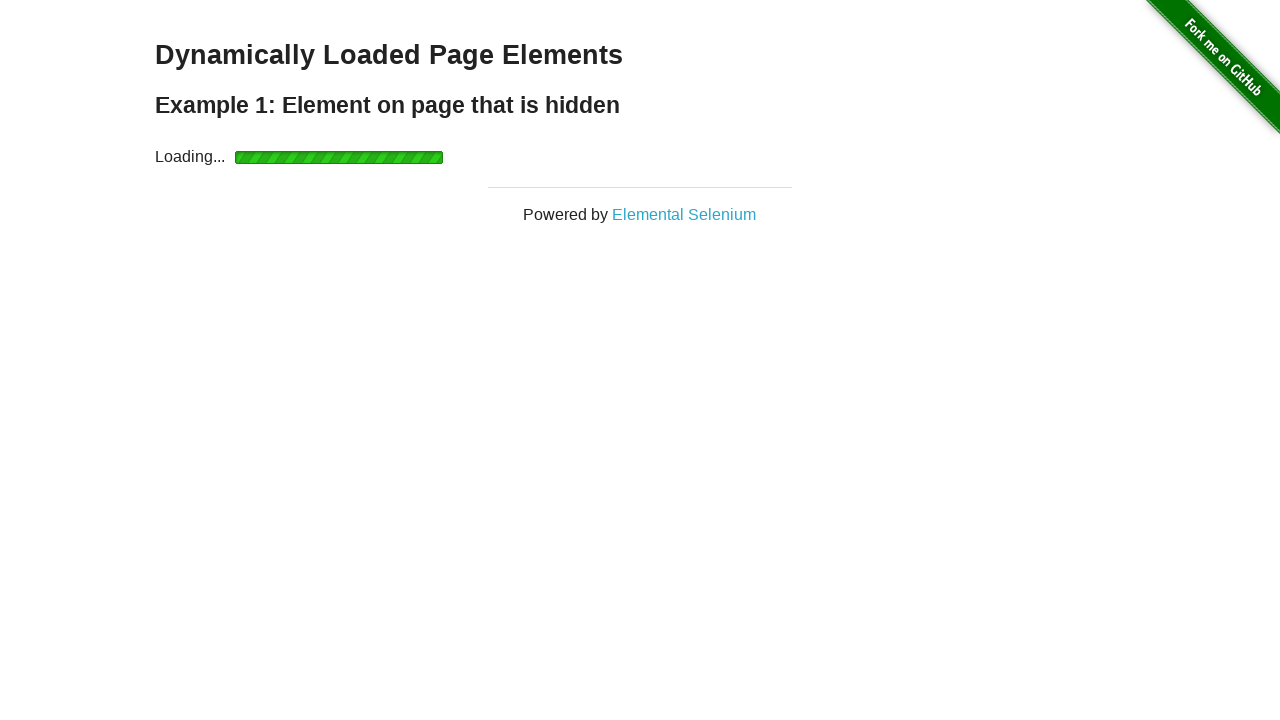

Waited for finish element to become visible
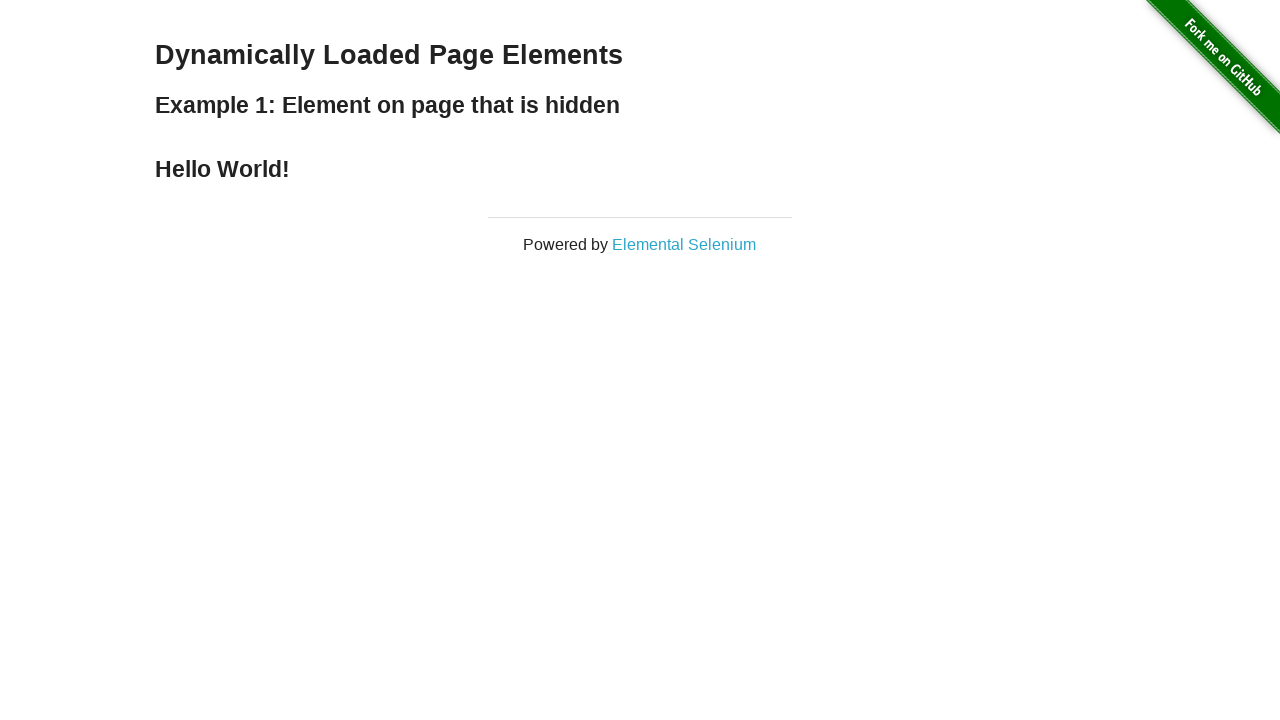

Located finish element
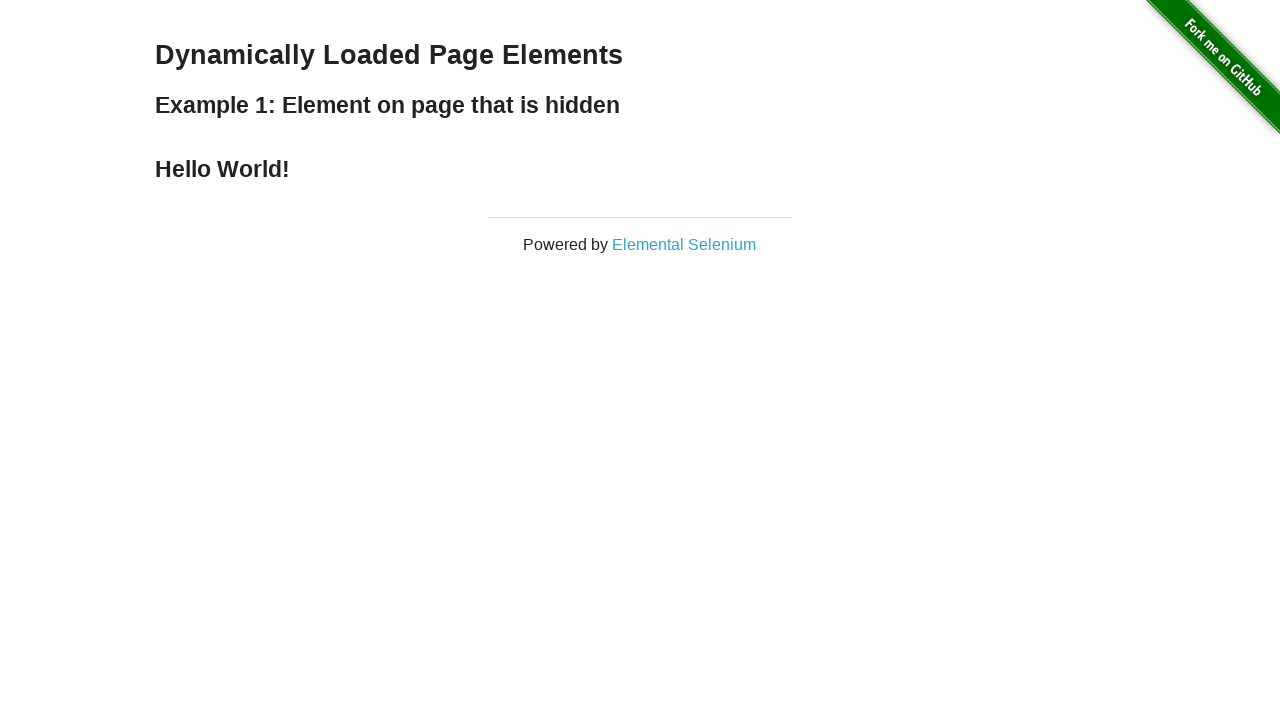

Verified finish element is visible
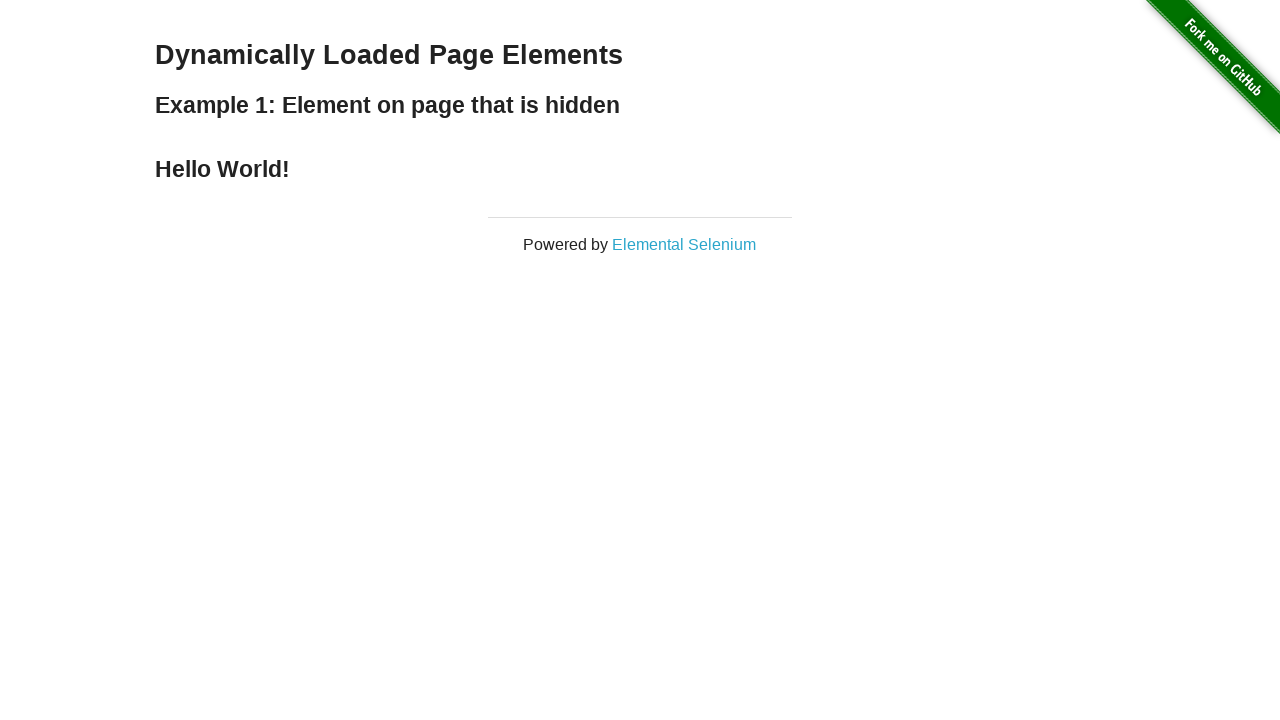

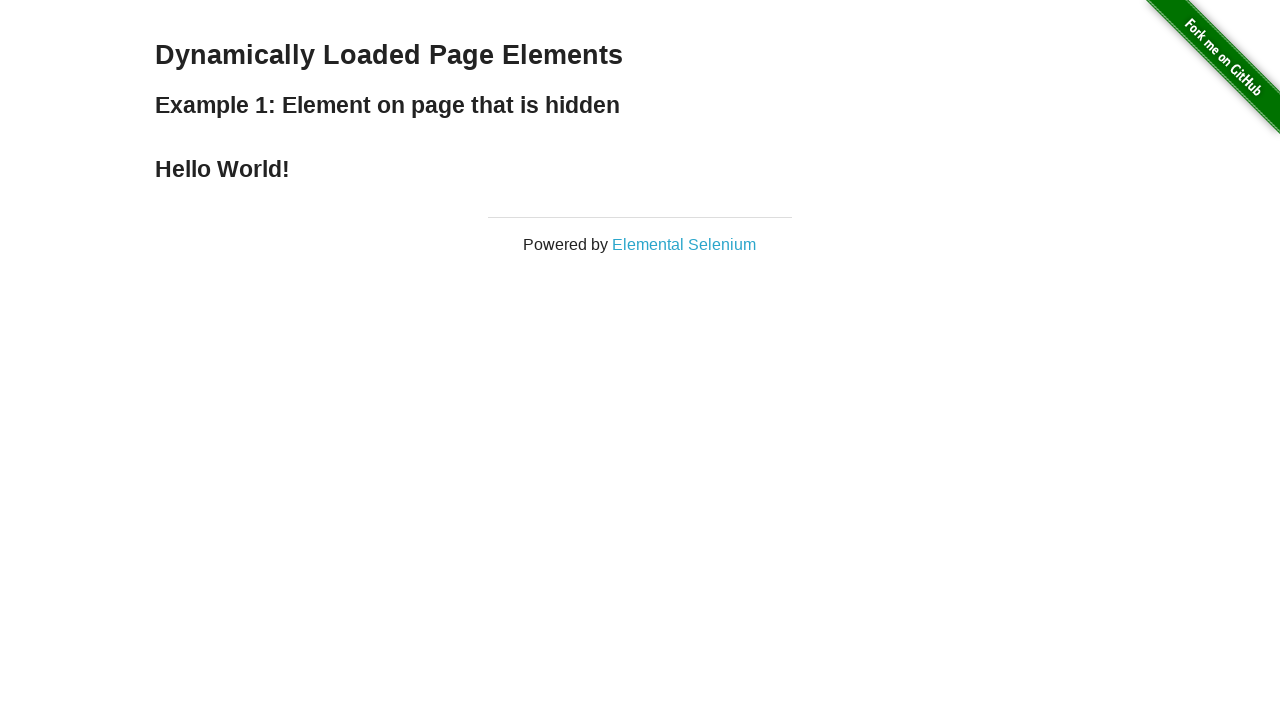